Tests dynamic loading functionality by clicking a button and waiting for hidden content to appear

Starting URL: https://the-internet.herokuapp.com/dynamic_loading/2

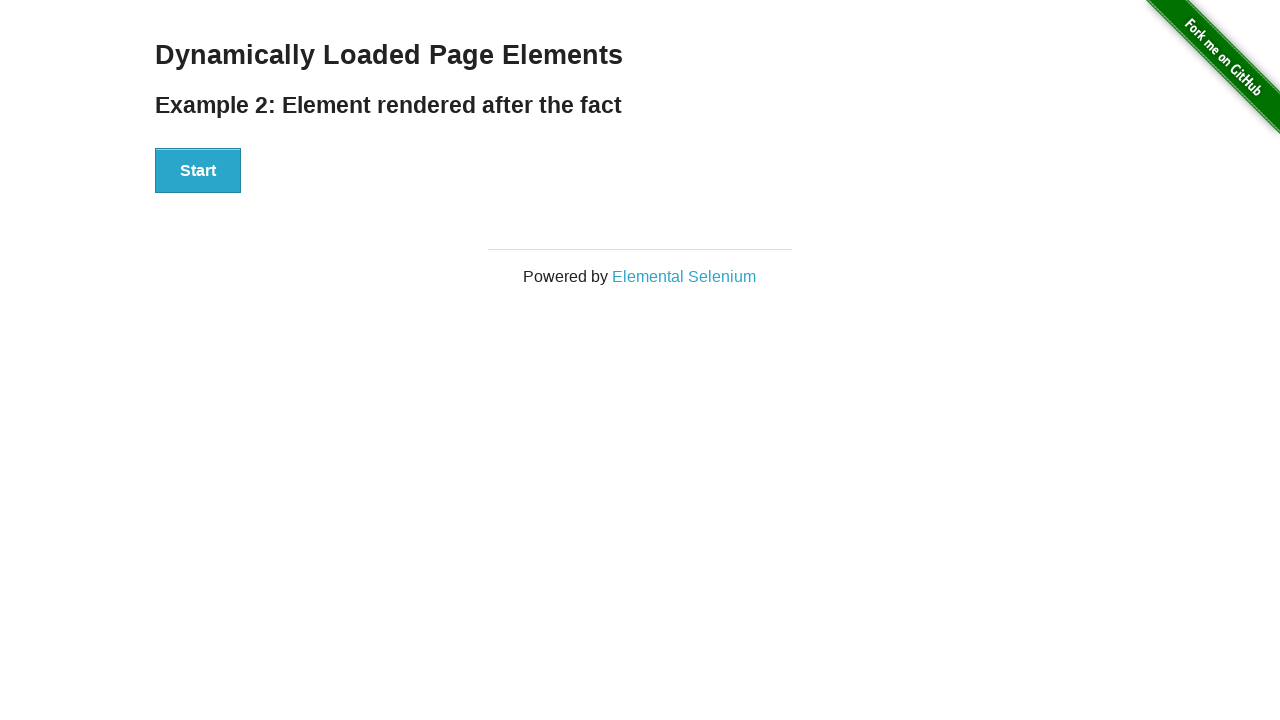

Clicked the Start button to trigger dynamic content loading at (198, 171) on xpath=//button[text()='Start']
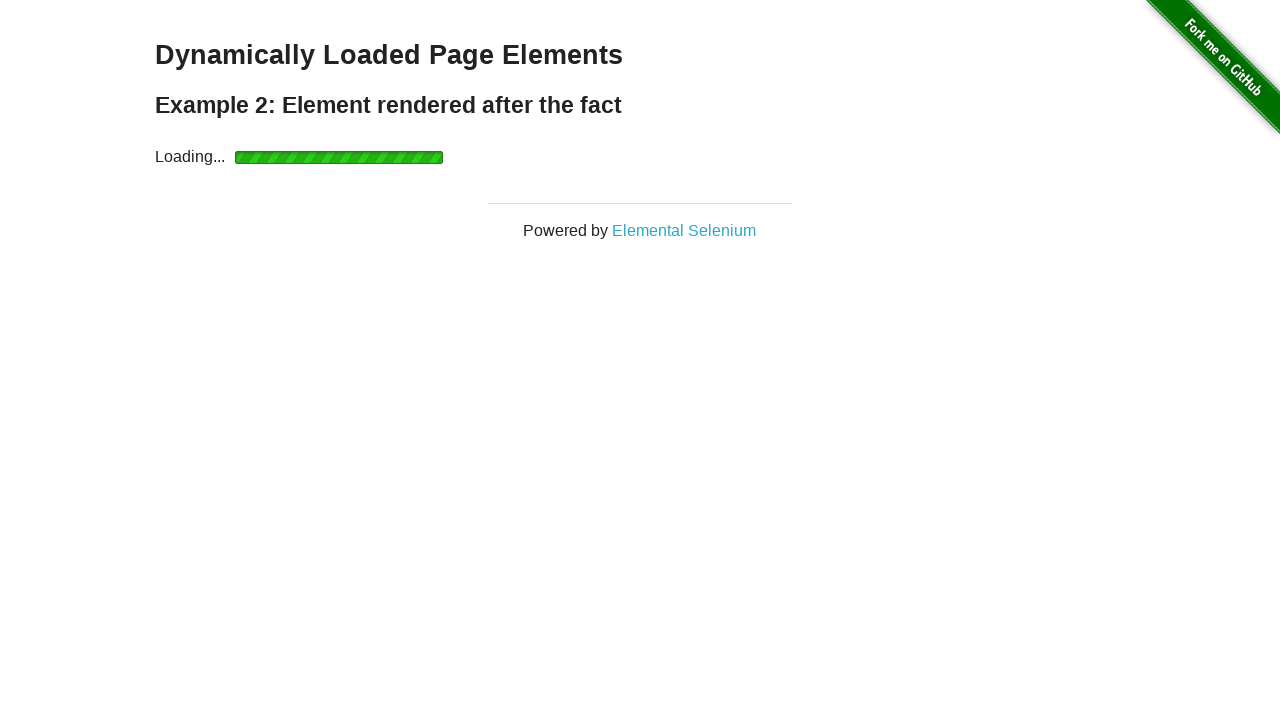

Waited for dynamically loaded 'Hello World!' text to appear
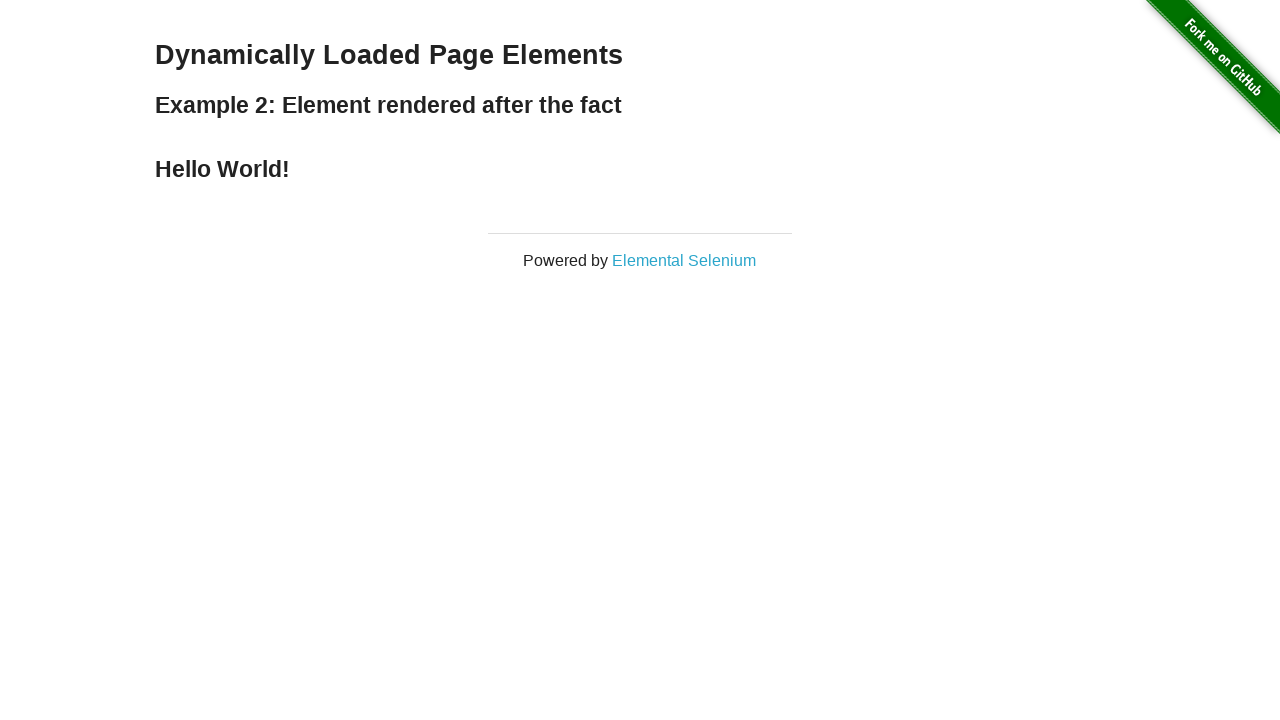

Located the Hello World text element
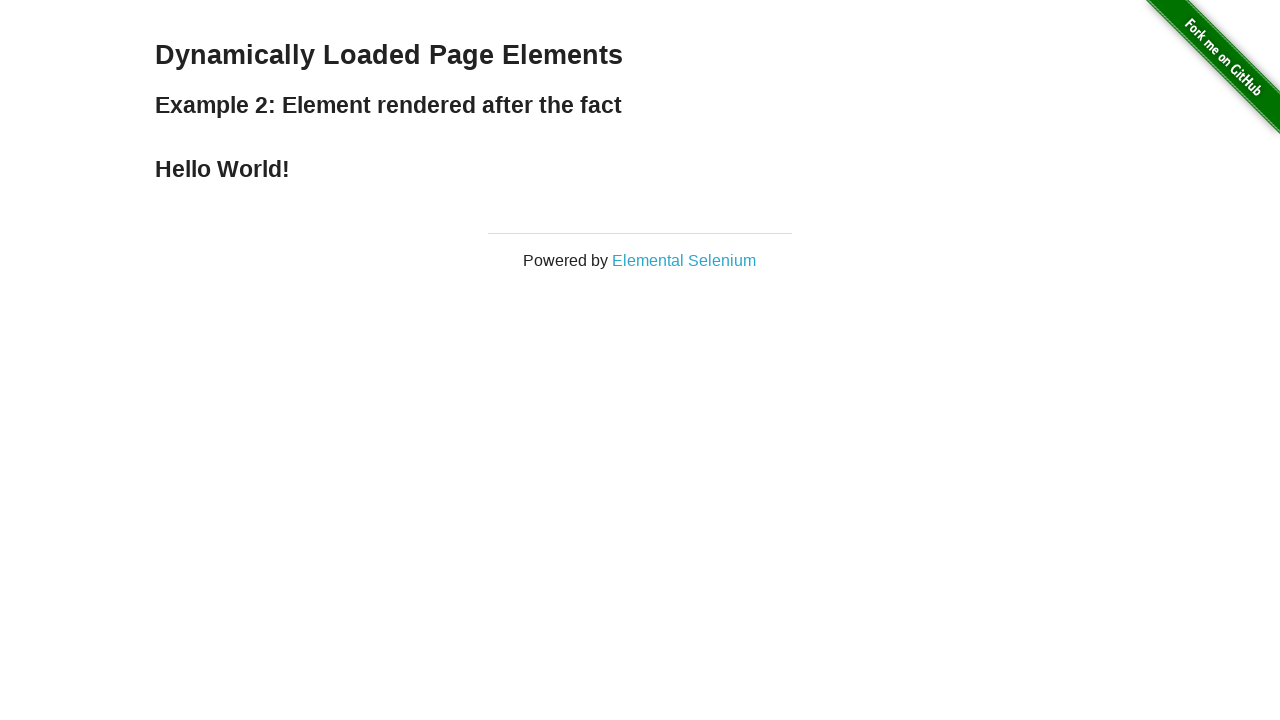

Extracted text content: Hello World!
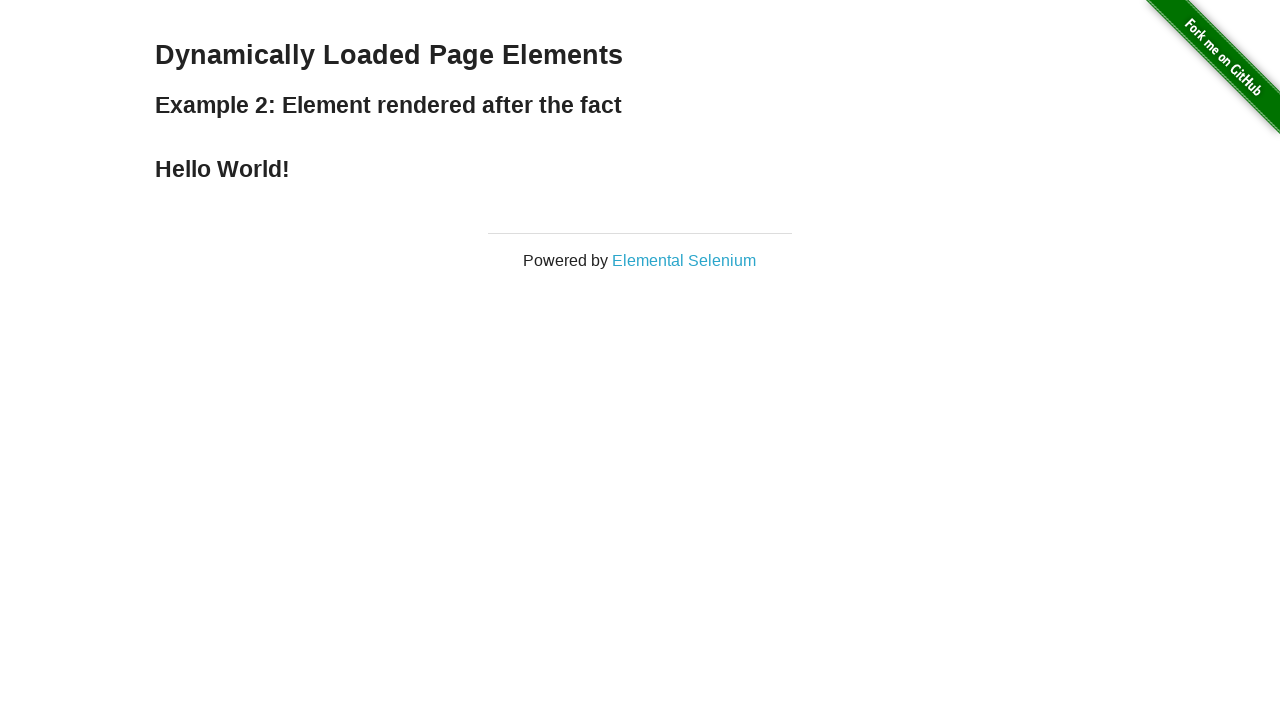

Printed text content to console
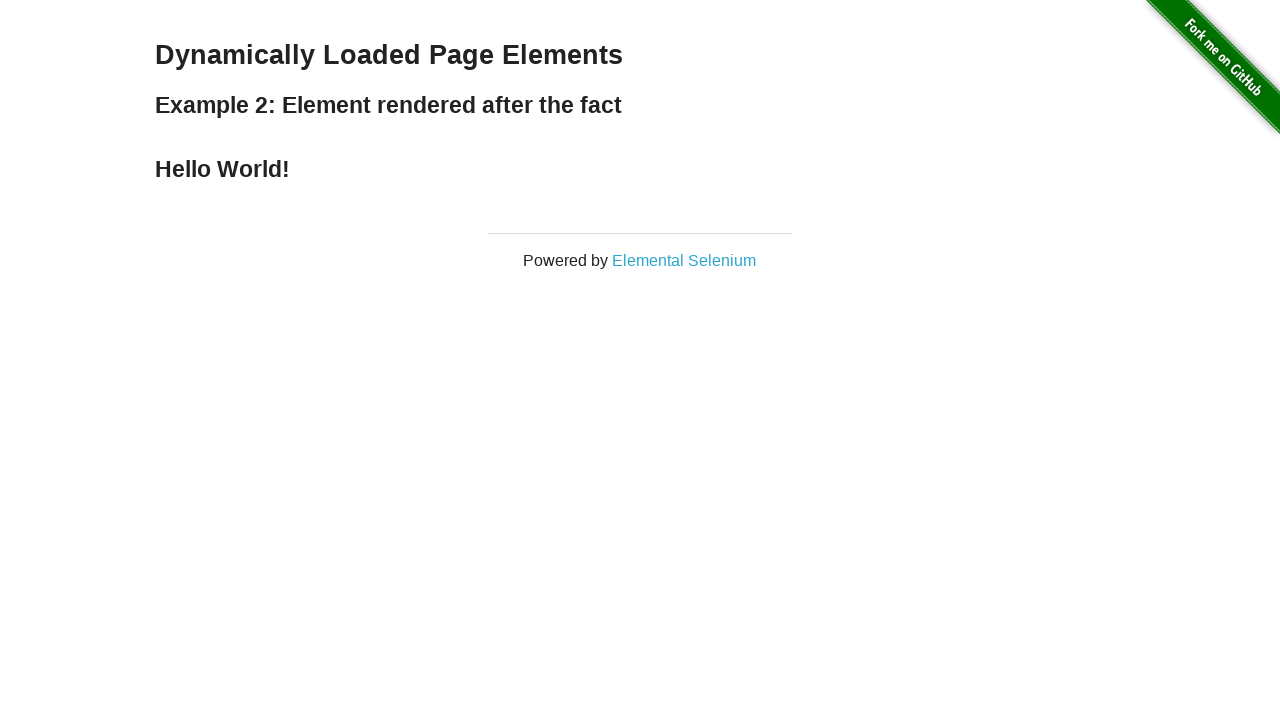

Retrieved page source HTML
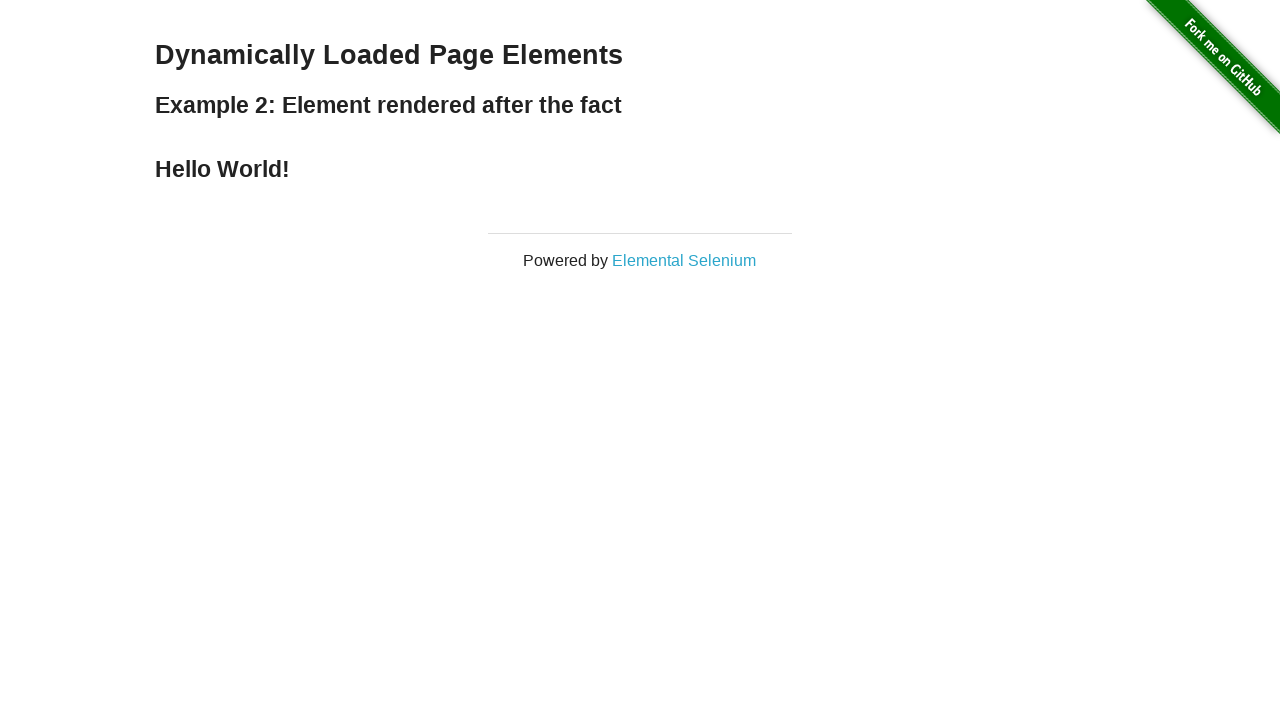

Printed page source to console
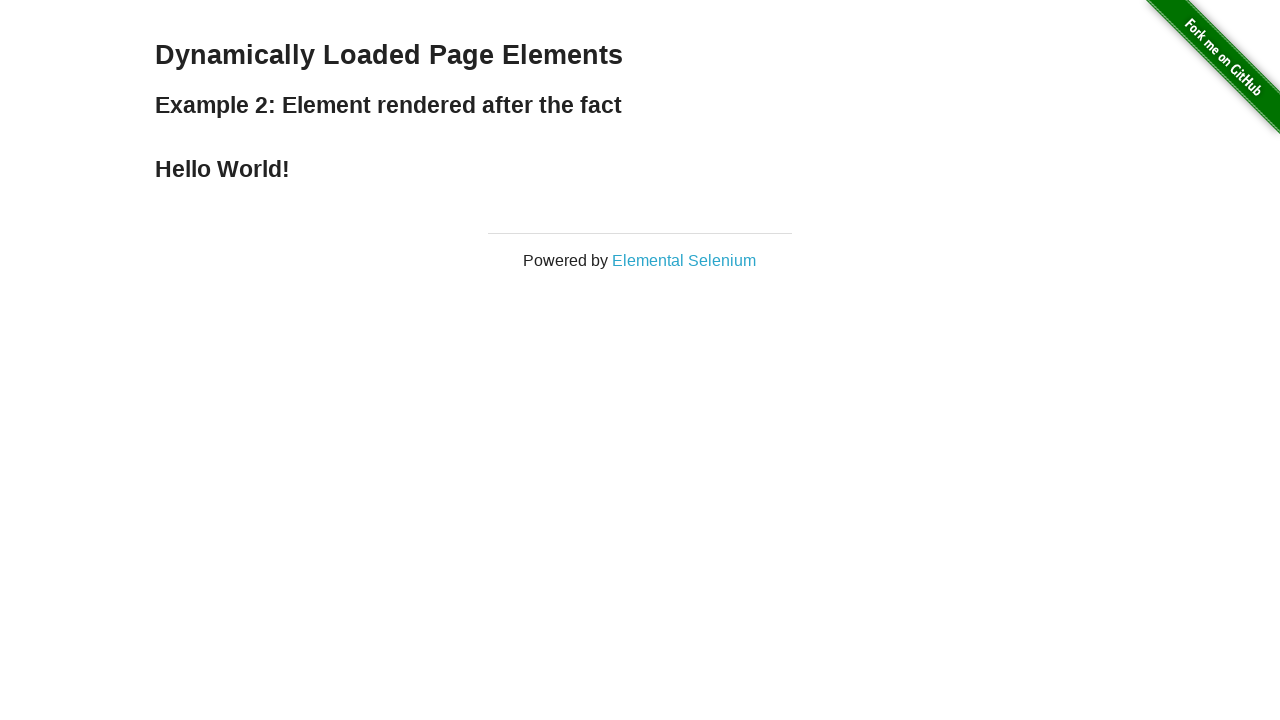

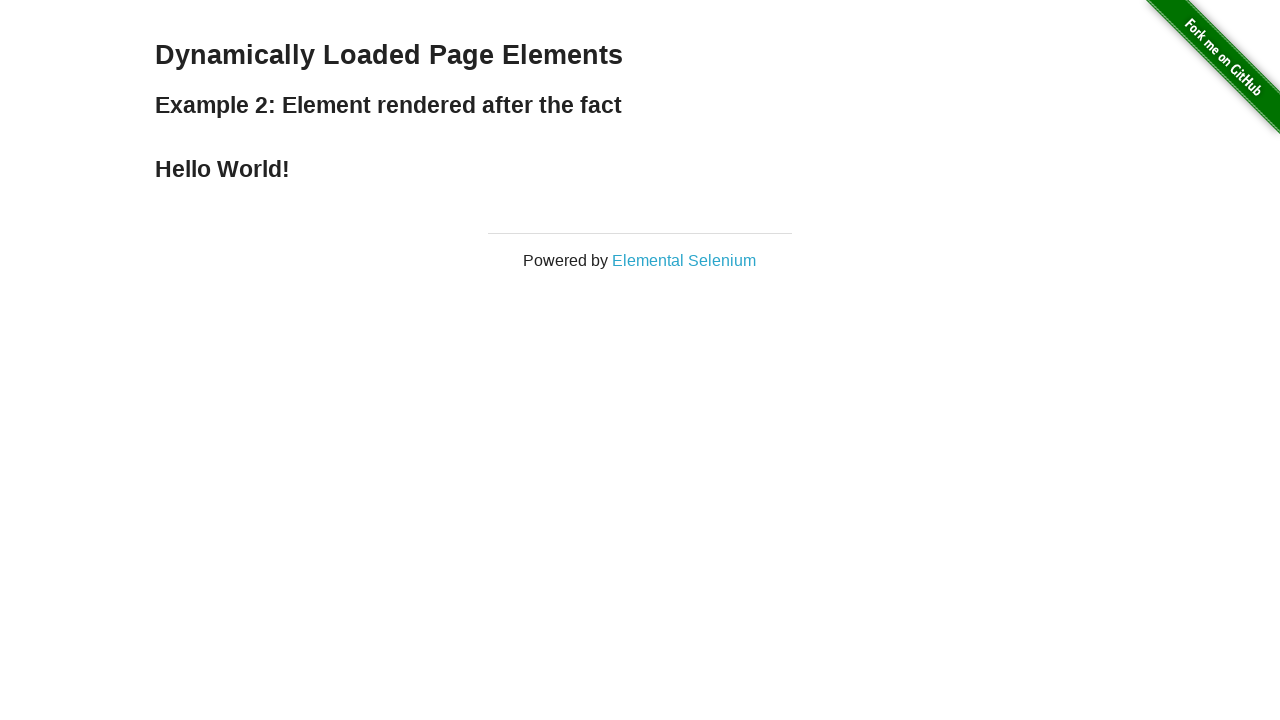